Opens the Air India website homepage and verifies it loads successfully

Starting URL: https://www.airindia.in/

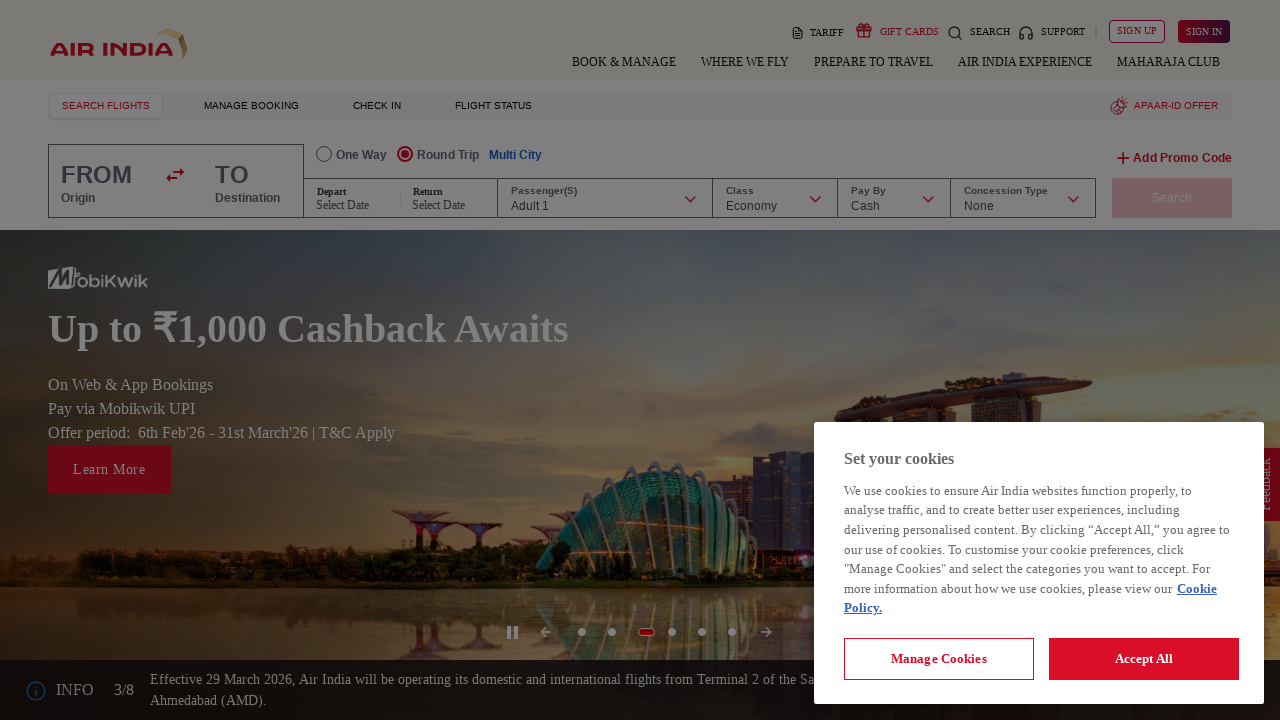

Air India homepage DOM content fully loaded
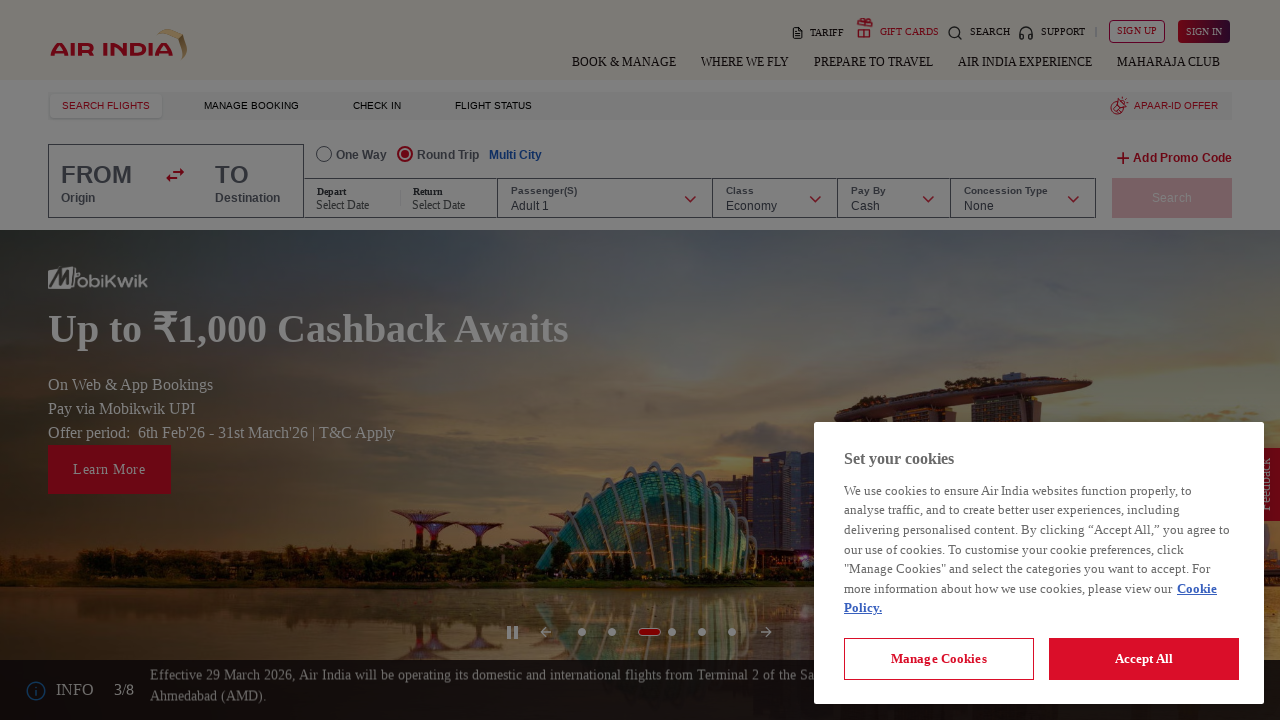

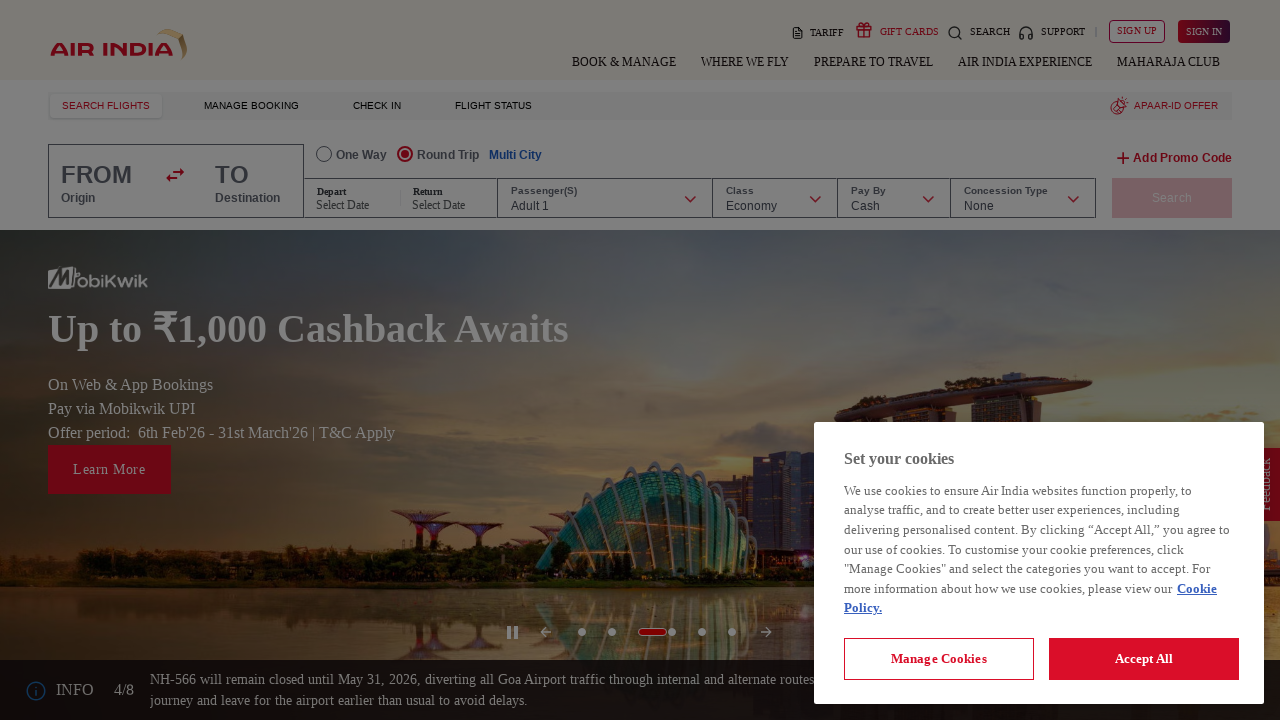